Tests login form validation with empty credentials by entering text in username and password fields, clearing them, and verifying the "Username is required" error message appears.

Starting URL: https://www.saucedemo.com/

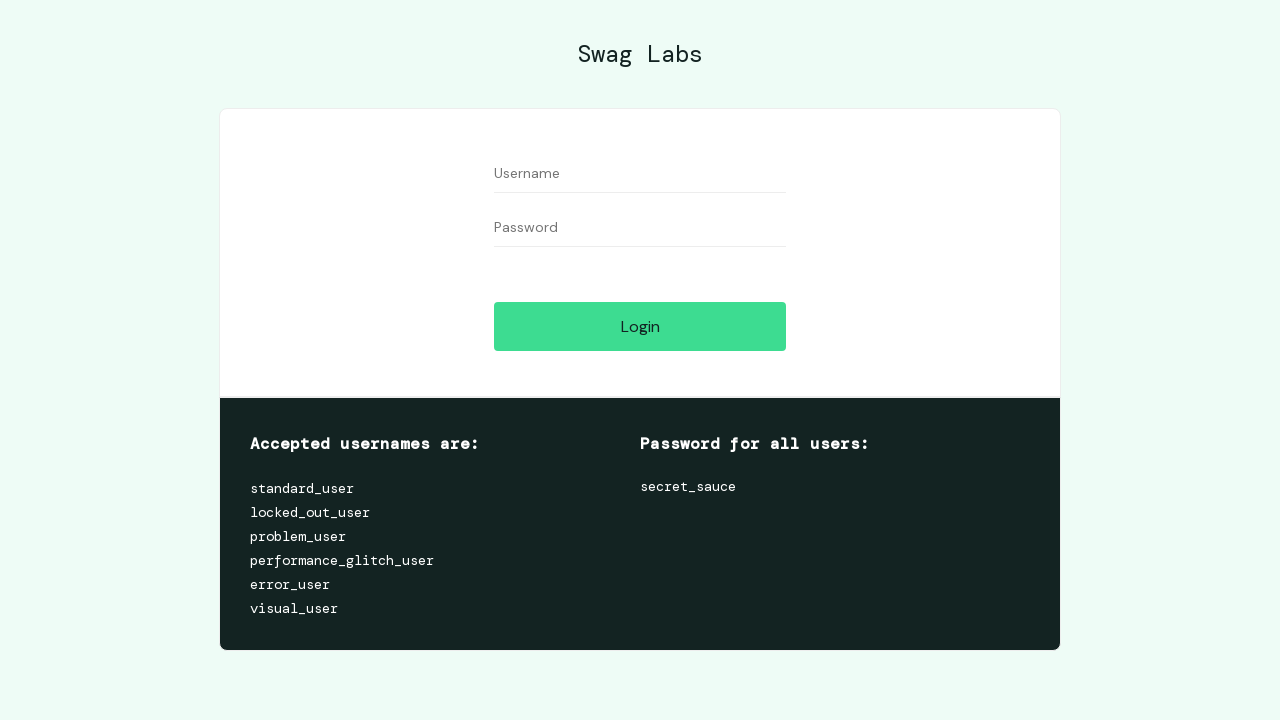

Filled username field with 'testuser123' on //input[@id='user-name']
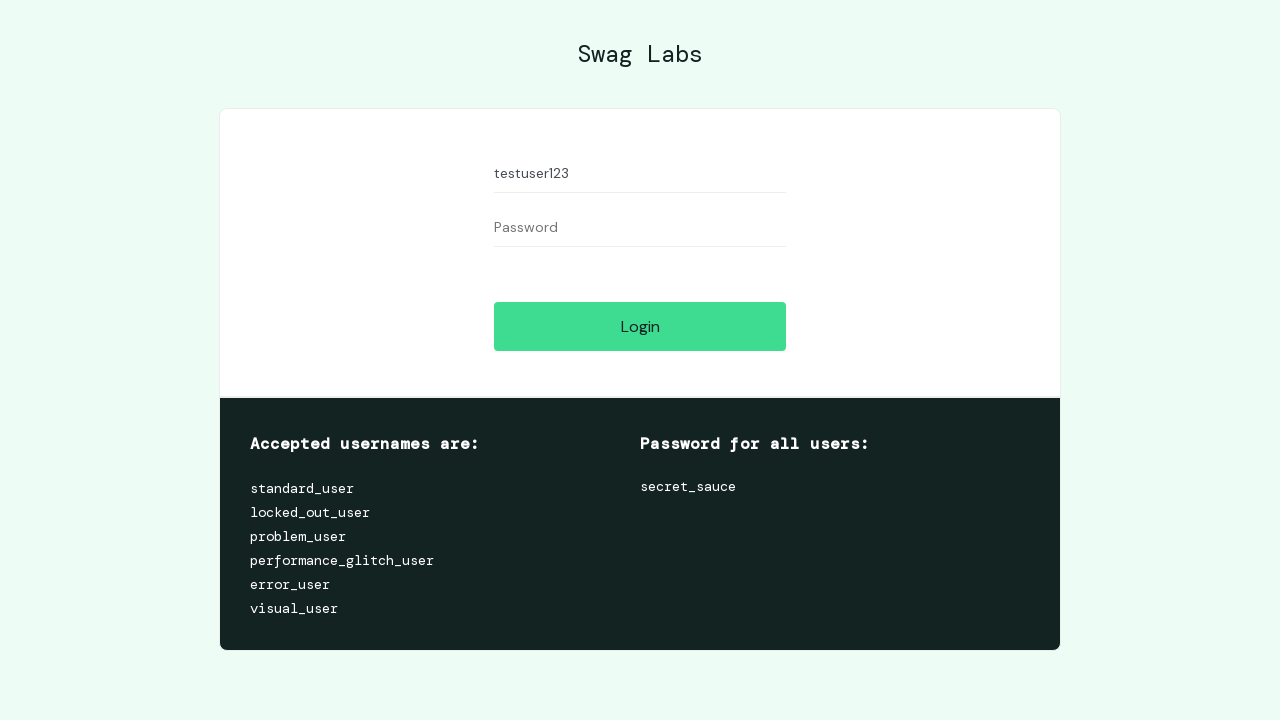

Filled password field with 'testpassword456' on //input[@id='password']
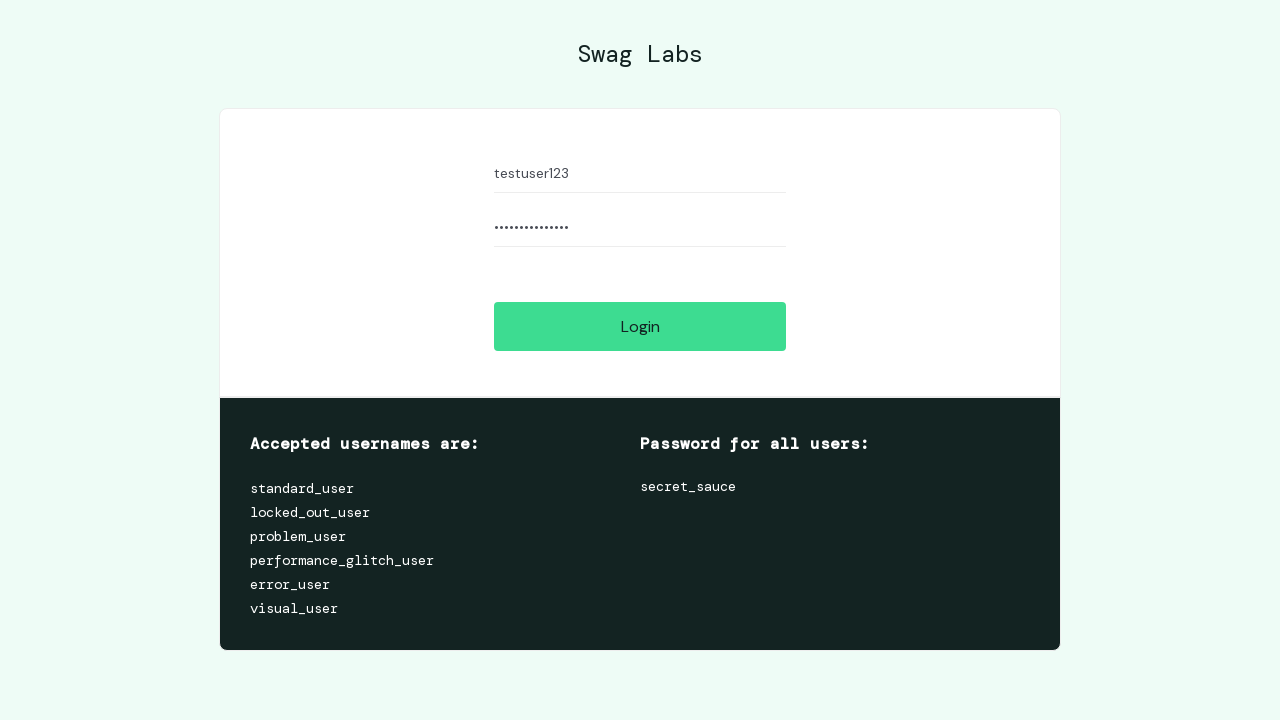

Cleared username field on //input[@id='user-name']
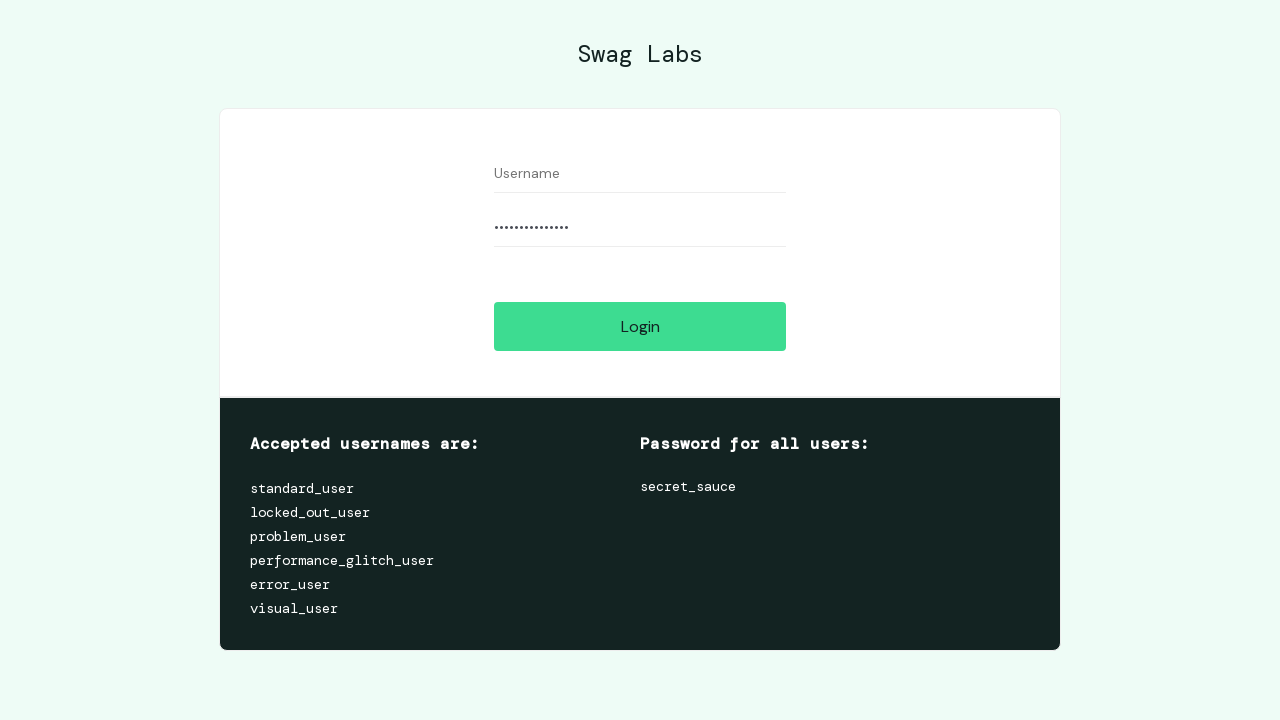

Cleared password field on //input[@id='password']
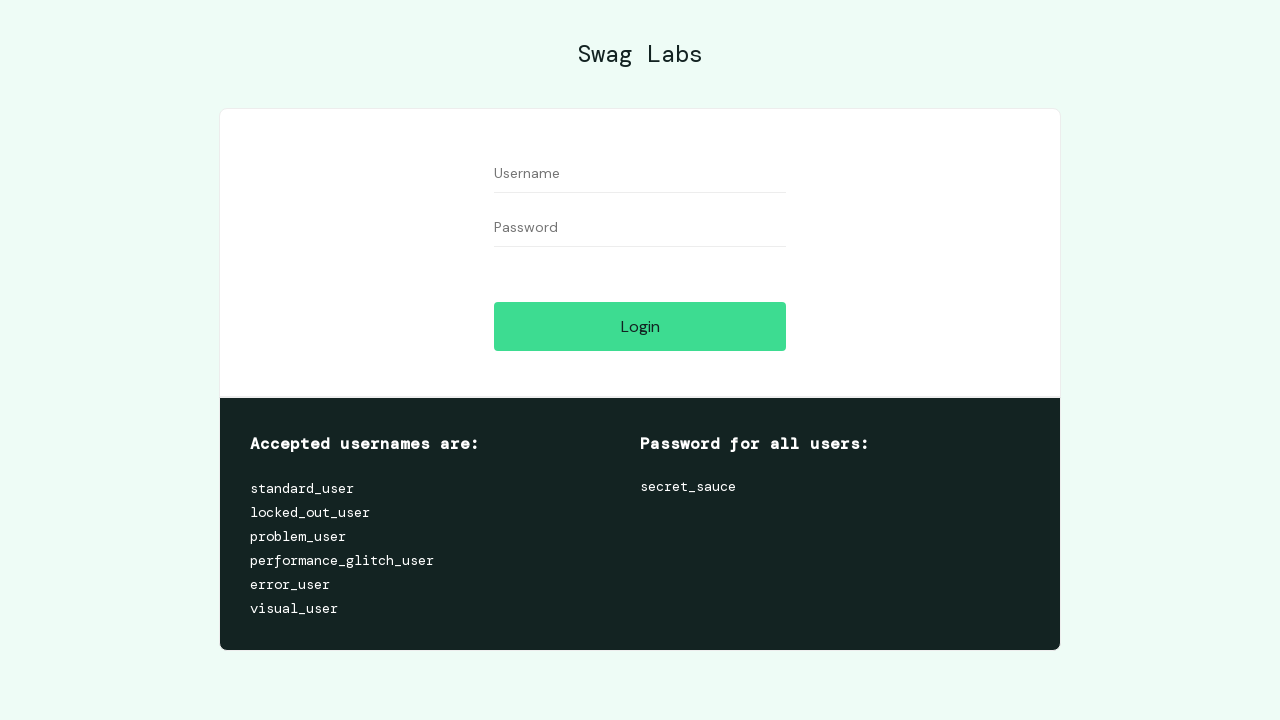

Clicked login button with empty credentials at (640, 326) on xpath=//input[@id='login-button']
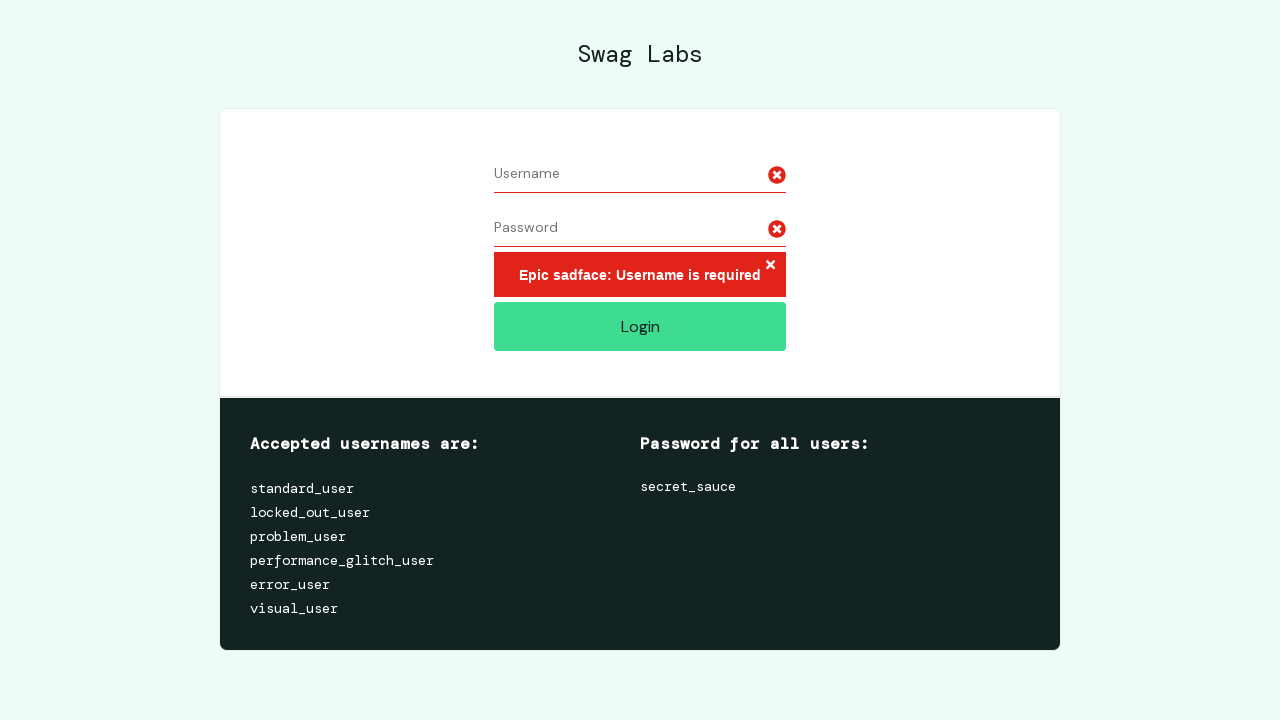

Error message element appeared on page
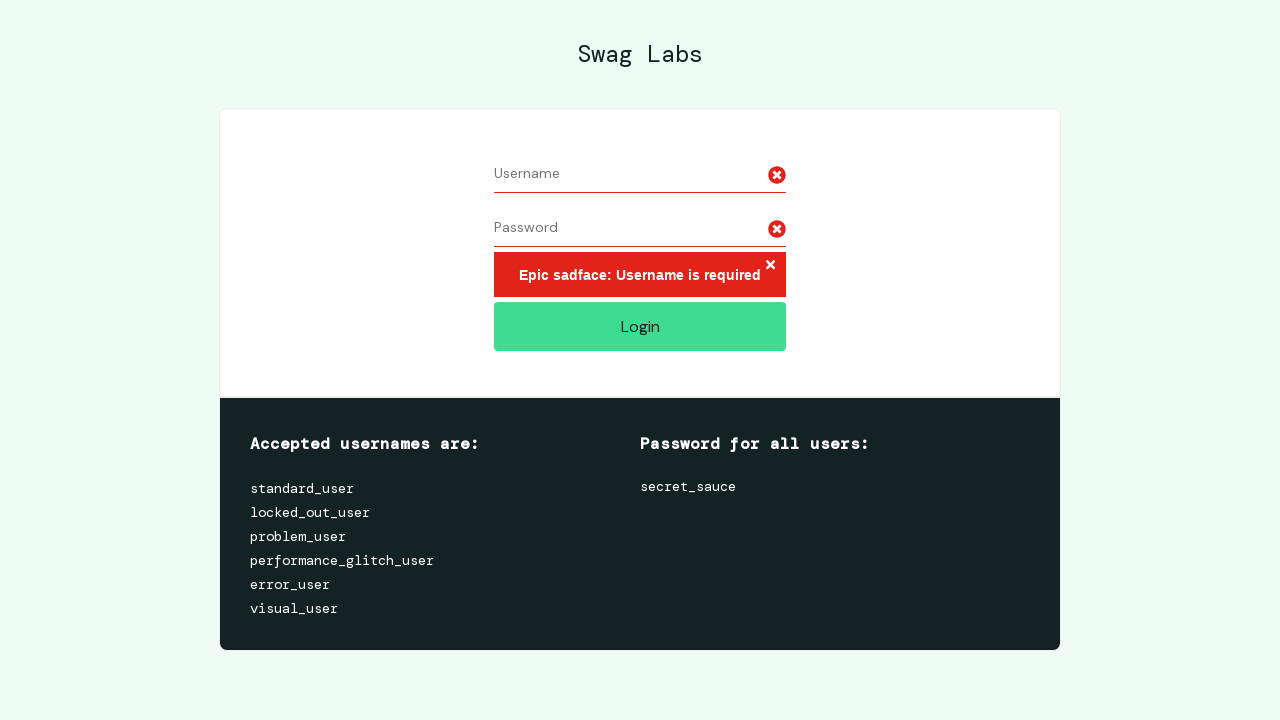

Retrieved error message text content
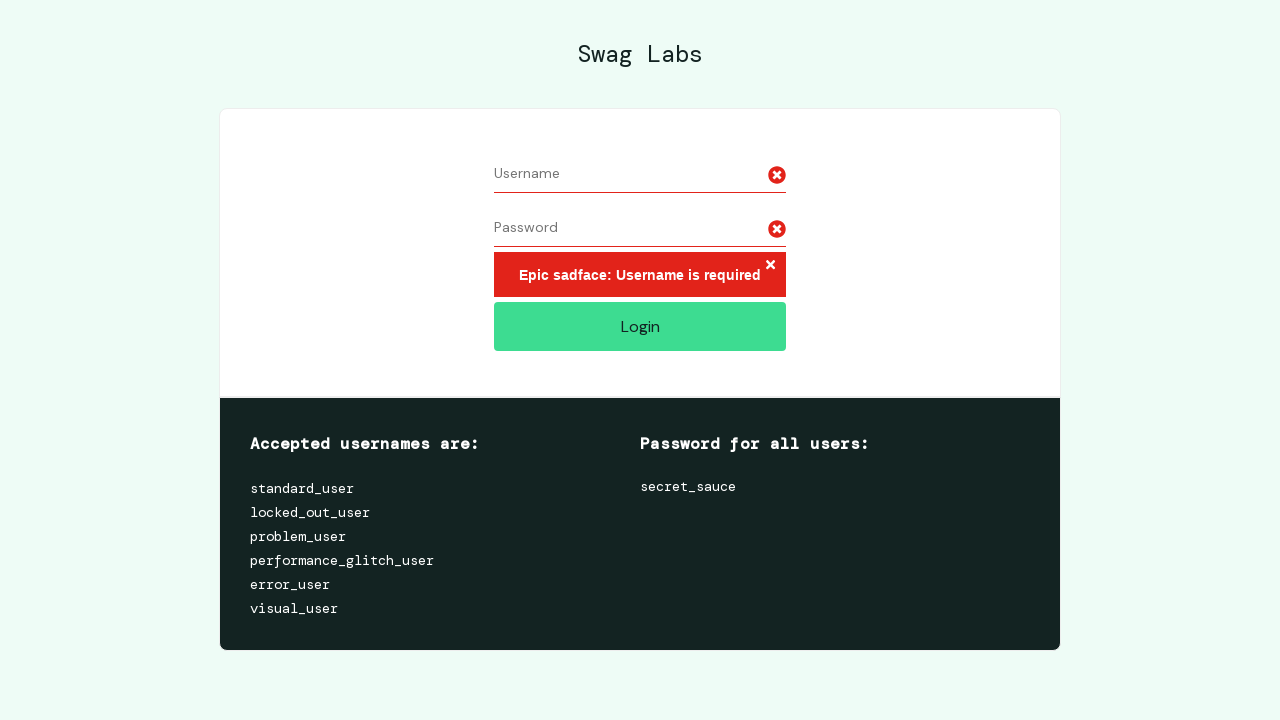

Verified 'Username is required' error message is present
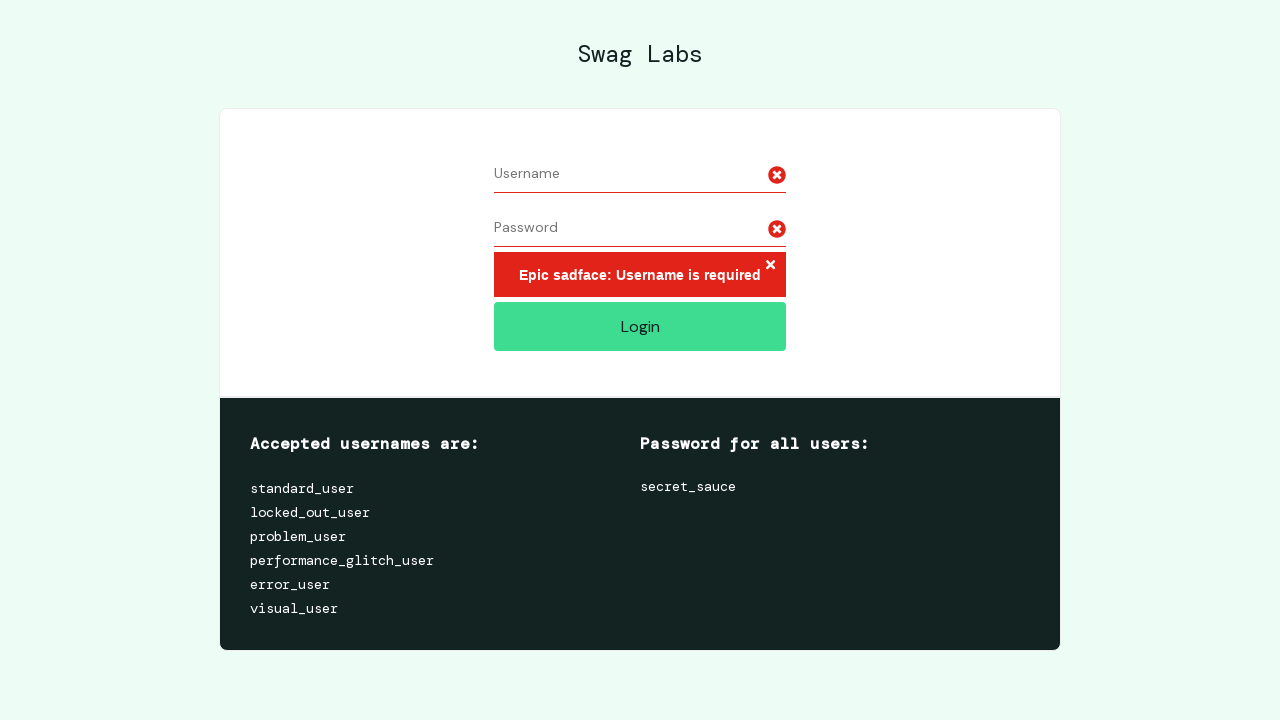

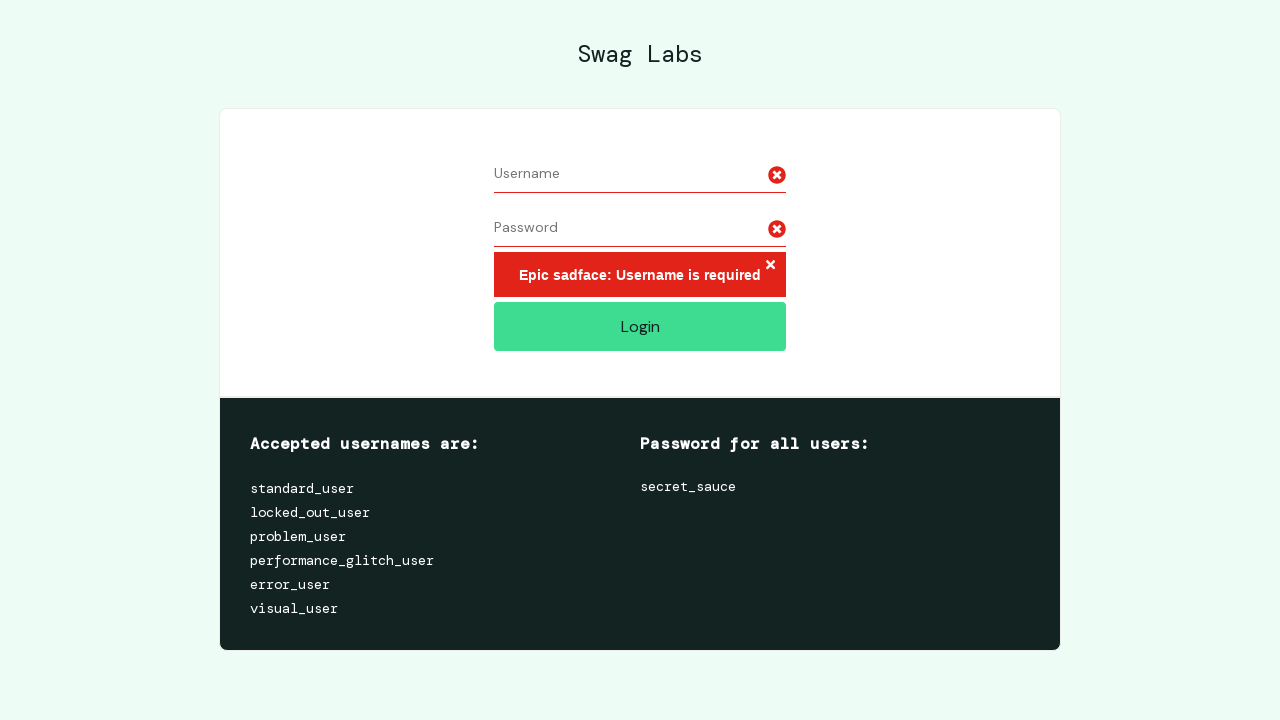